Navigates to the Rifles page and verifies that product names, prices, and add to cart buttons are displayed

Starting URL: https://www.glendale.com

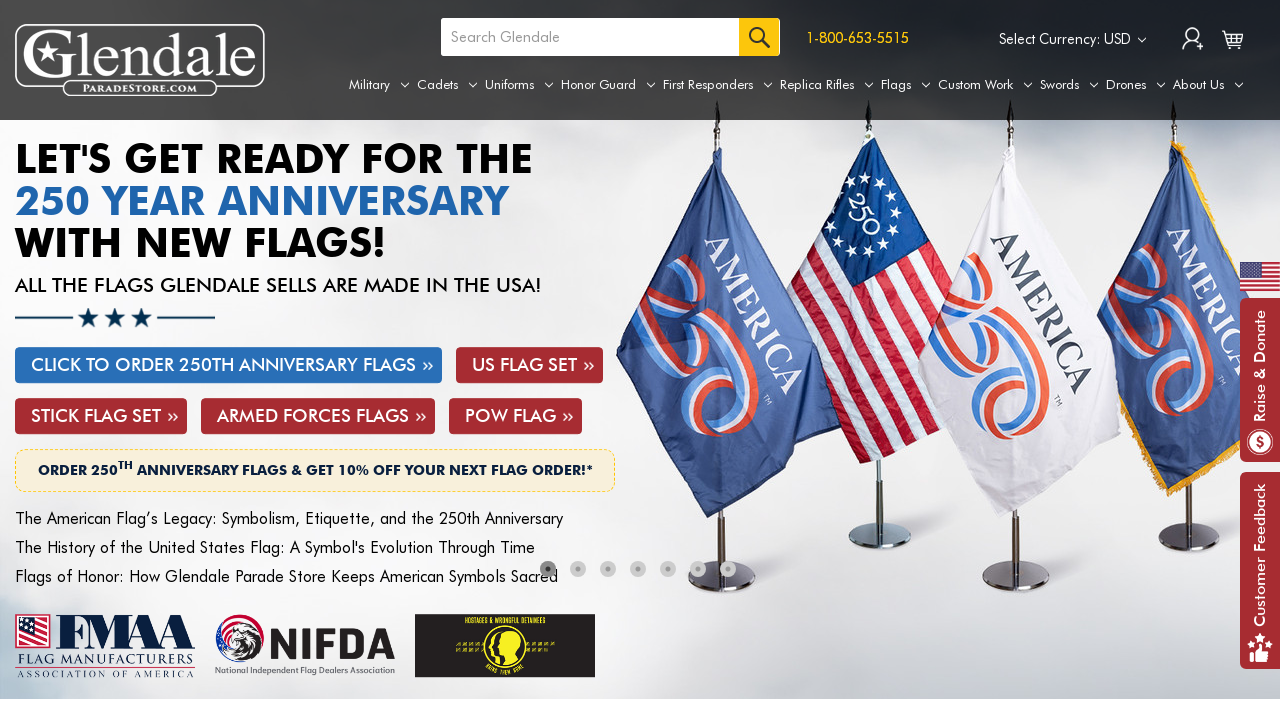

Hovered over Replica Rifles tab to reveal dropdown at (827, 85) on a[aria-label='Replica Rifles']
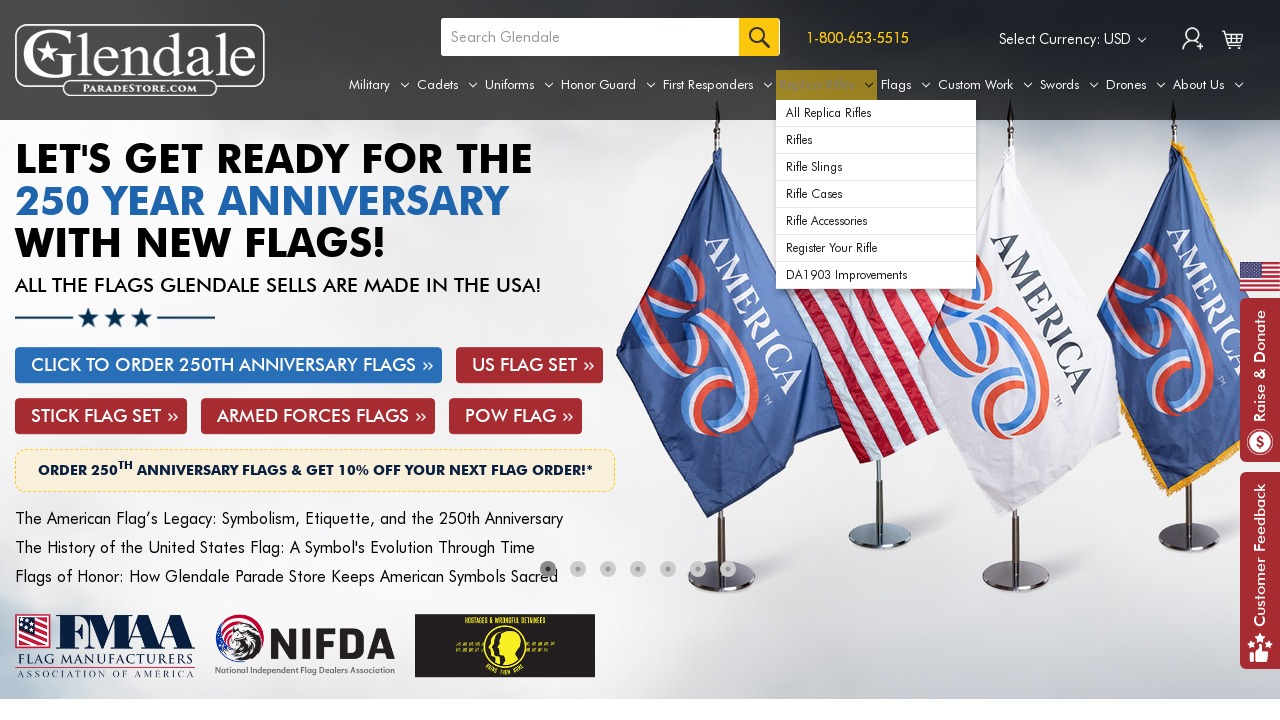

Clicked on Rifles option in the dropdown at (876, 140) on xpath=//div[@id='navPages-49']/ul[@class='navPage-subMenu-list']/li[@class='navP
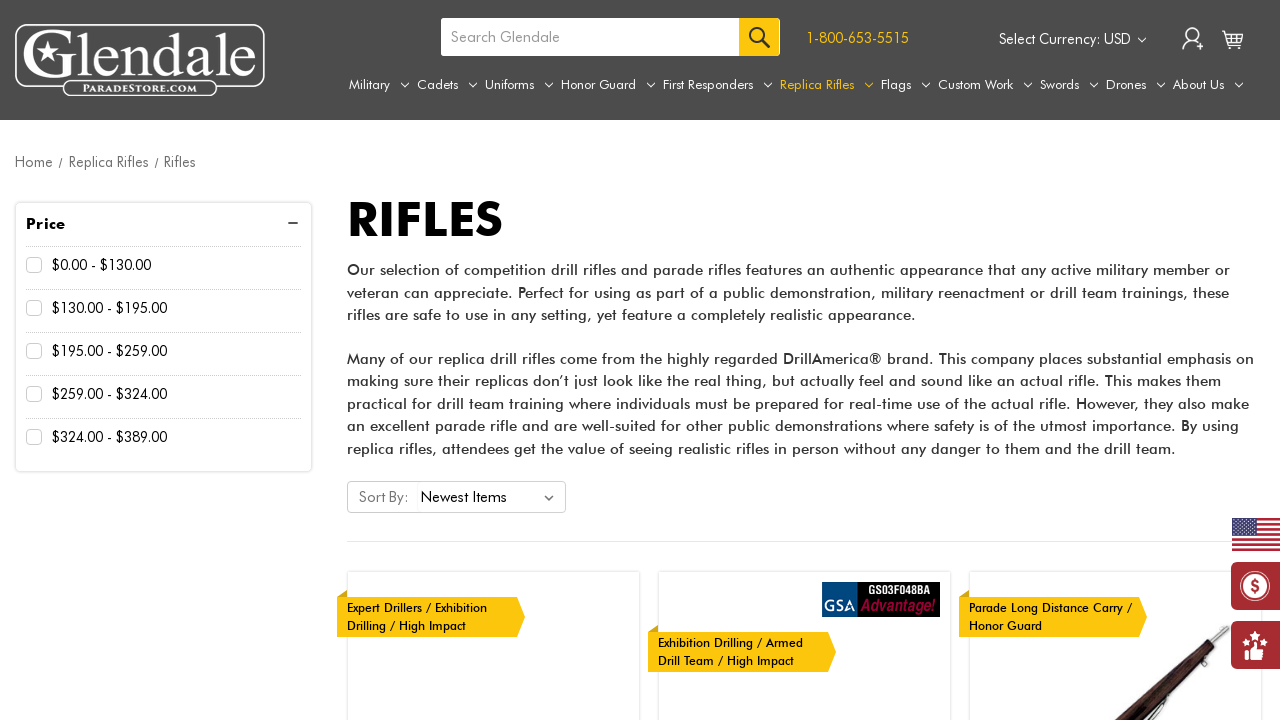

Product grid loaded successfully
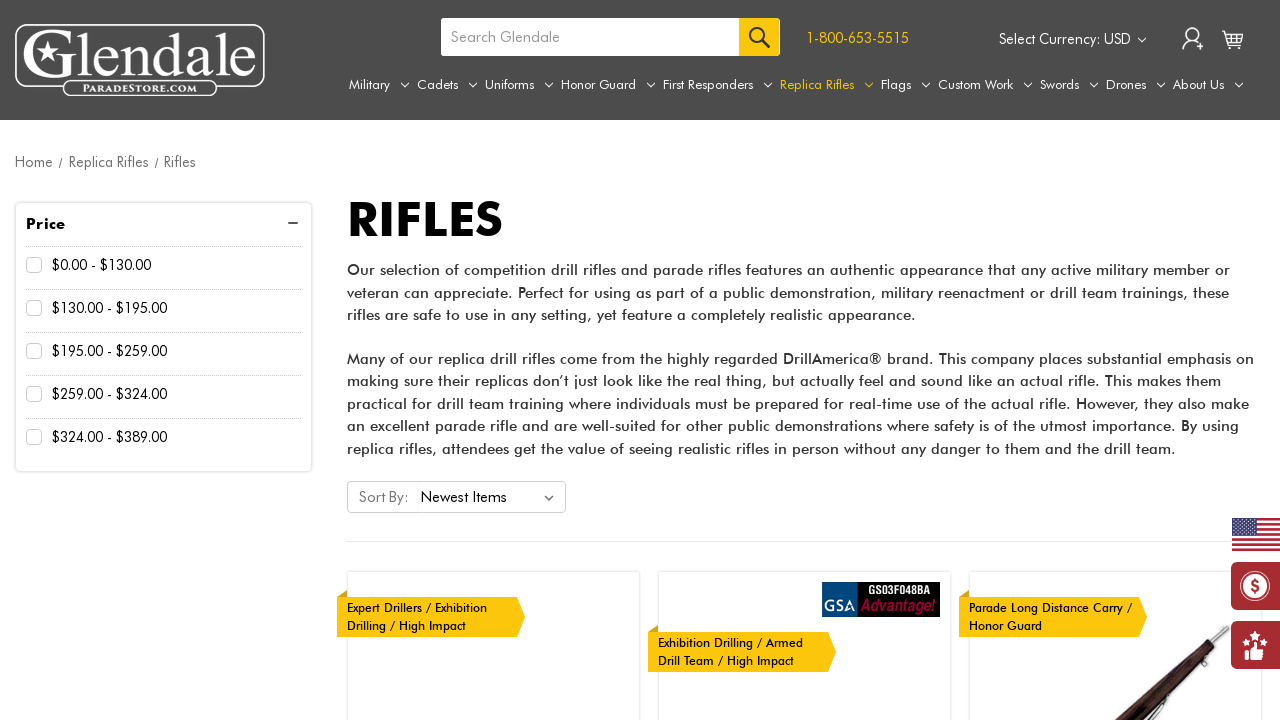

Verified product names are displayed
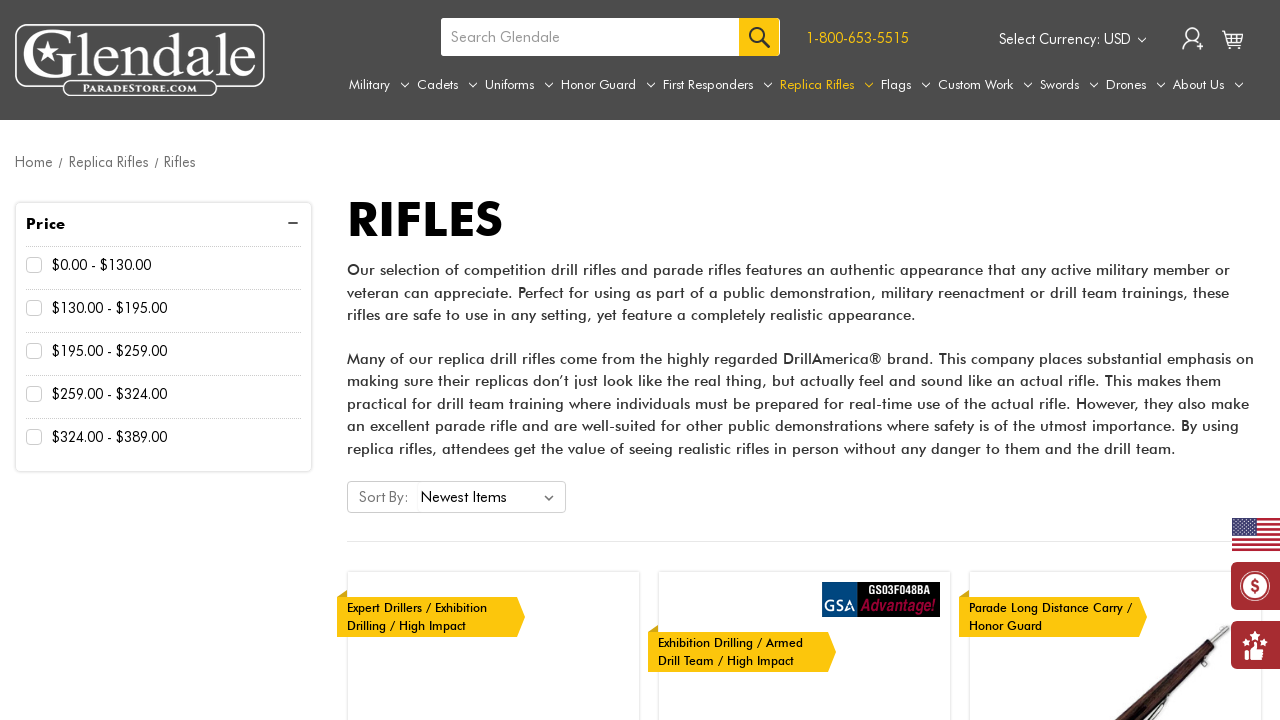

Verified product prices are displayed
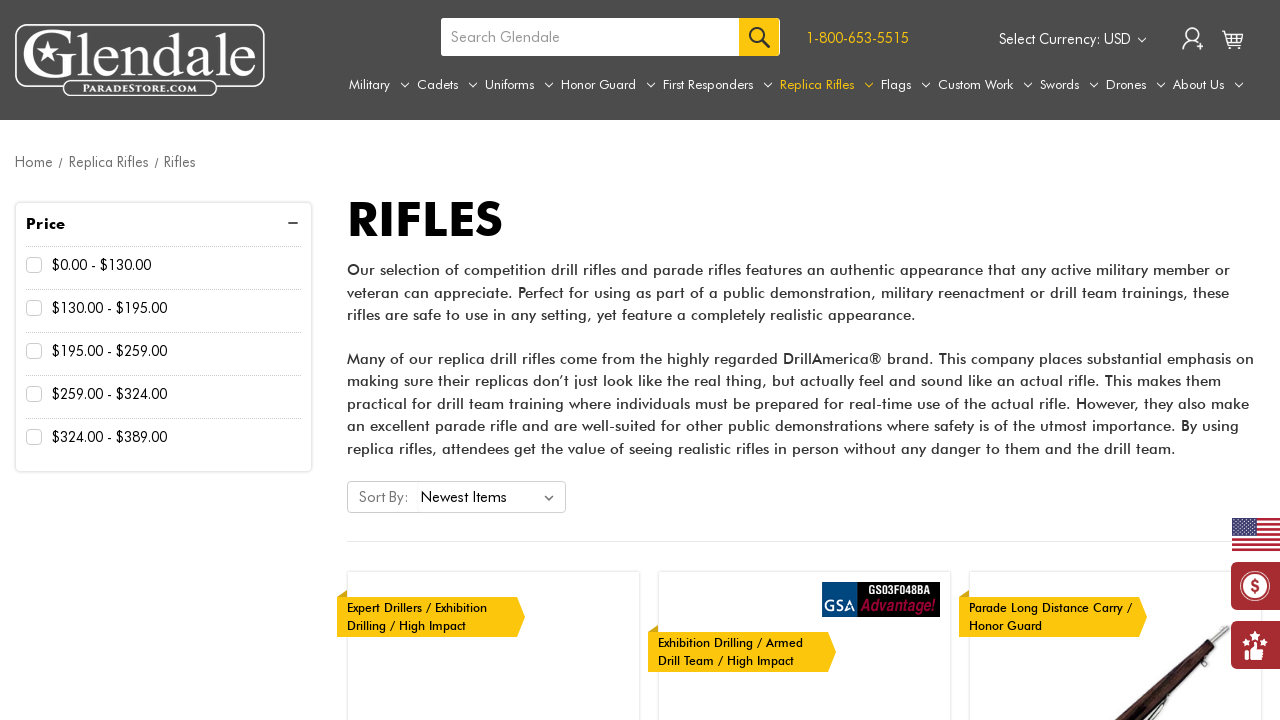

Verified add to cart buttons are present and enabled
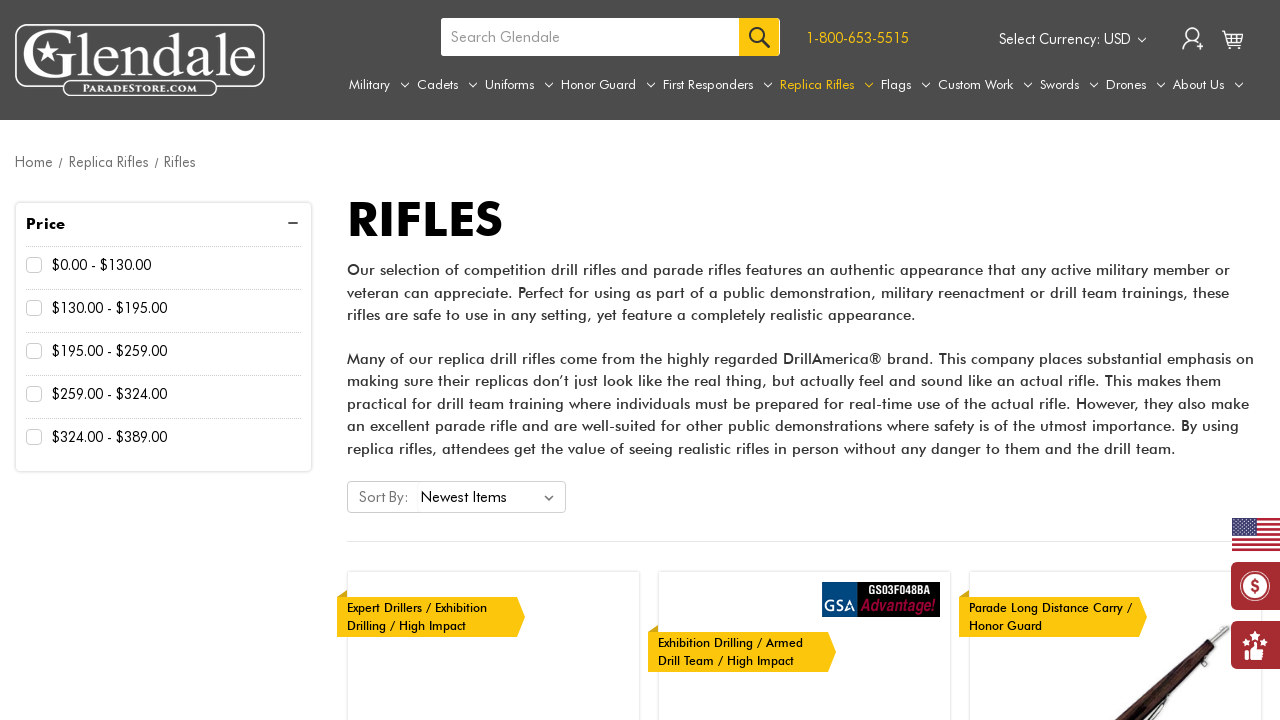

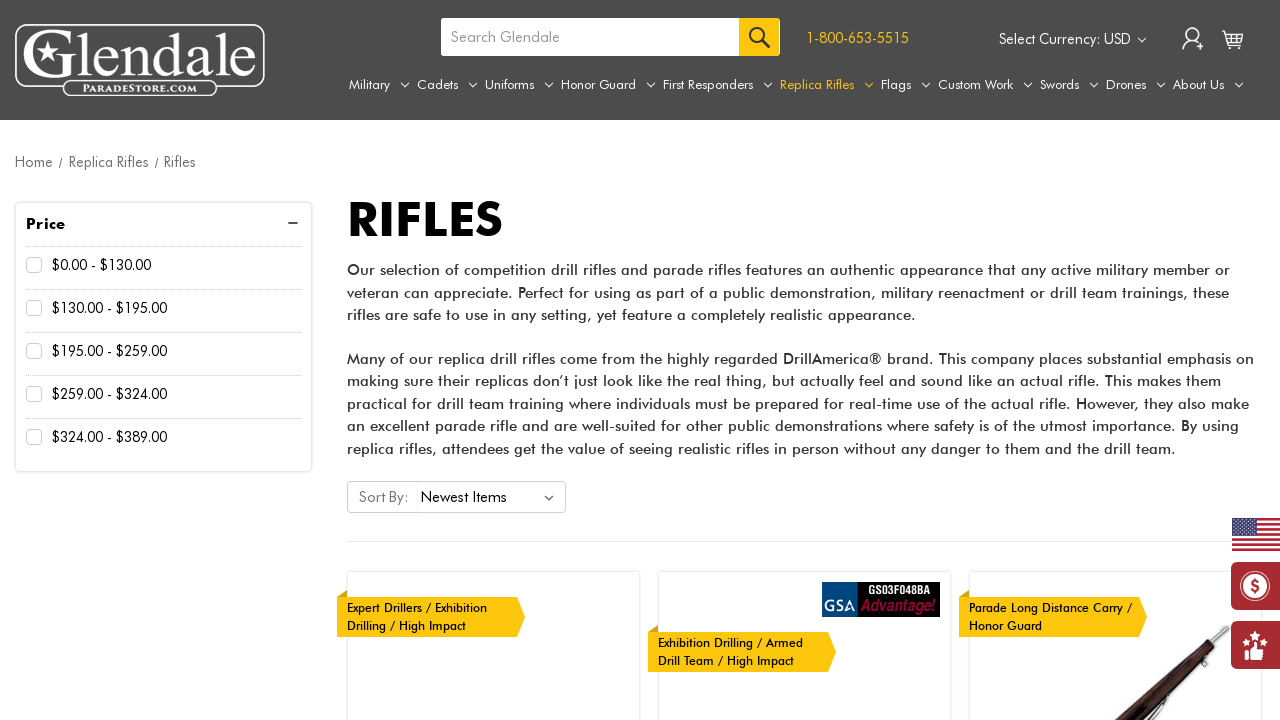